Tests dropdown functionality by navigating to the Dropdown page and selecting options by index, visible text, and value.

Starting URL: https://the-internet.herokuapp.com

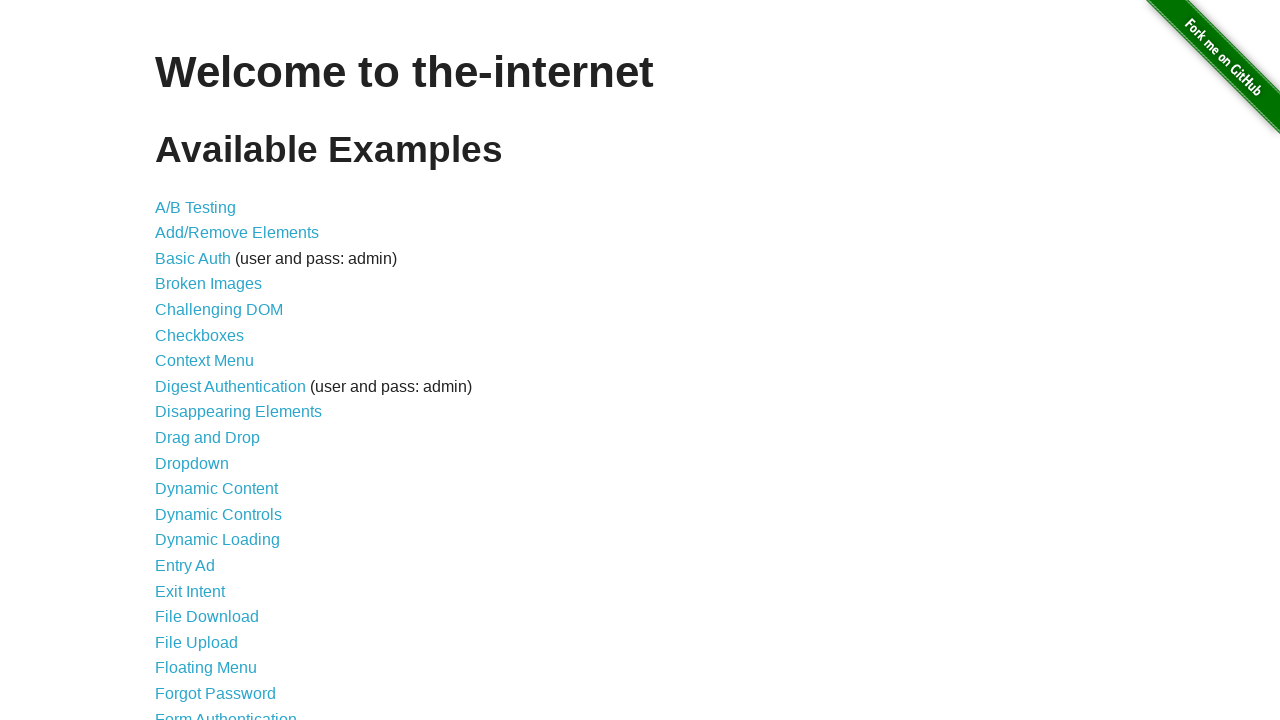

Clicked on Dropdown link at (192, 463) on xpath=//a[contains(normalize-space(),'Dropdown')]
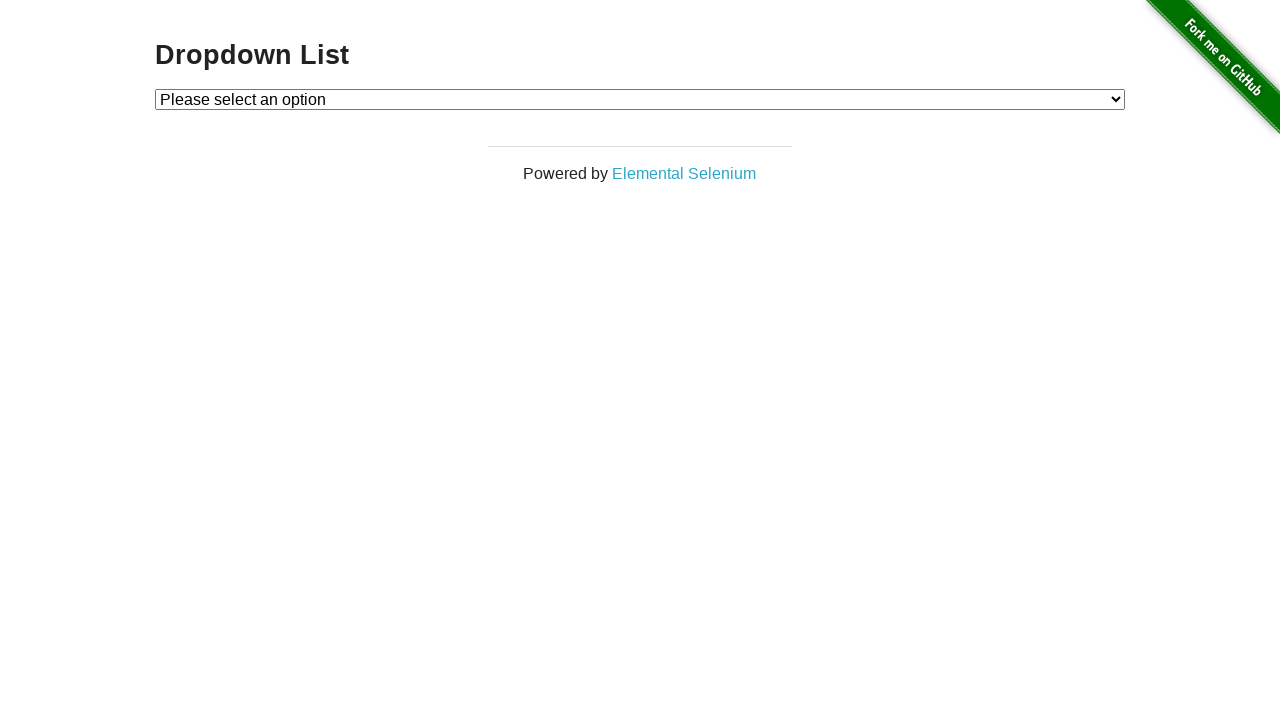

Dropdown element loaded and is visible
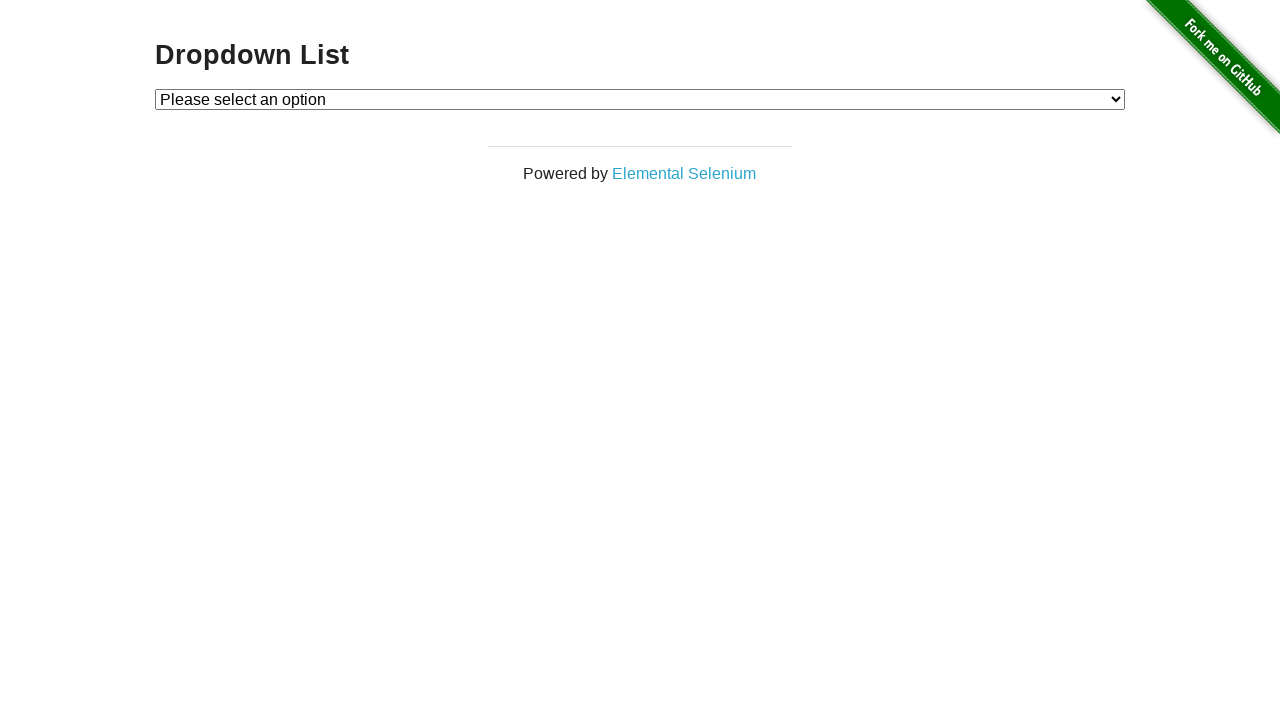

Selected dropdown option by index 1 on #dropdown
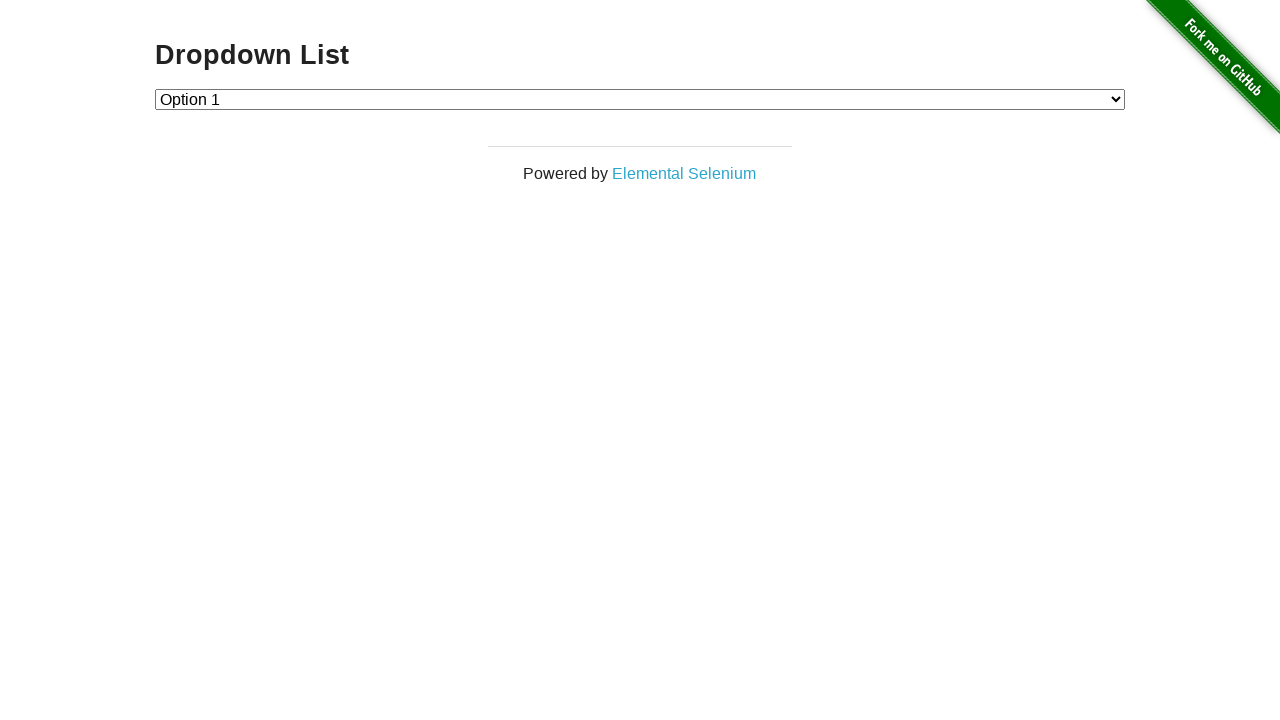

Selected dropdown option by visible text 'Option 2' on #dropdown
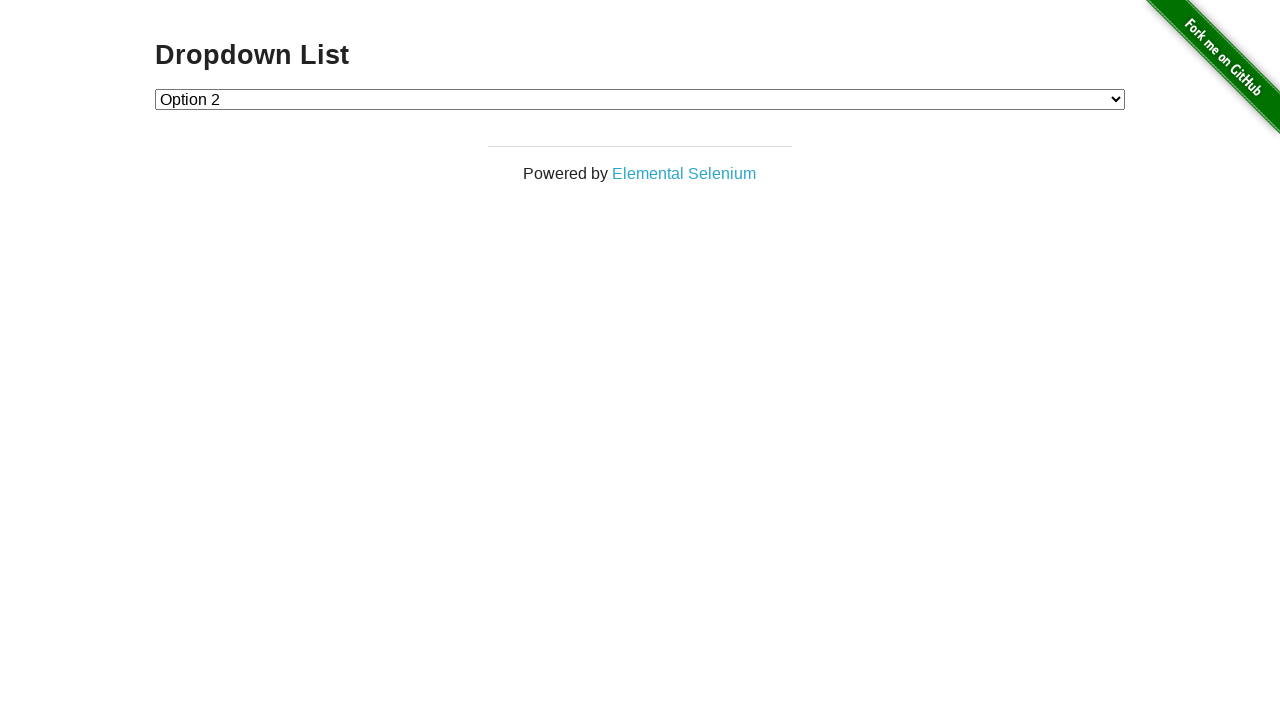

Selected dropdown option by value '1' on #dropdown
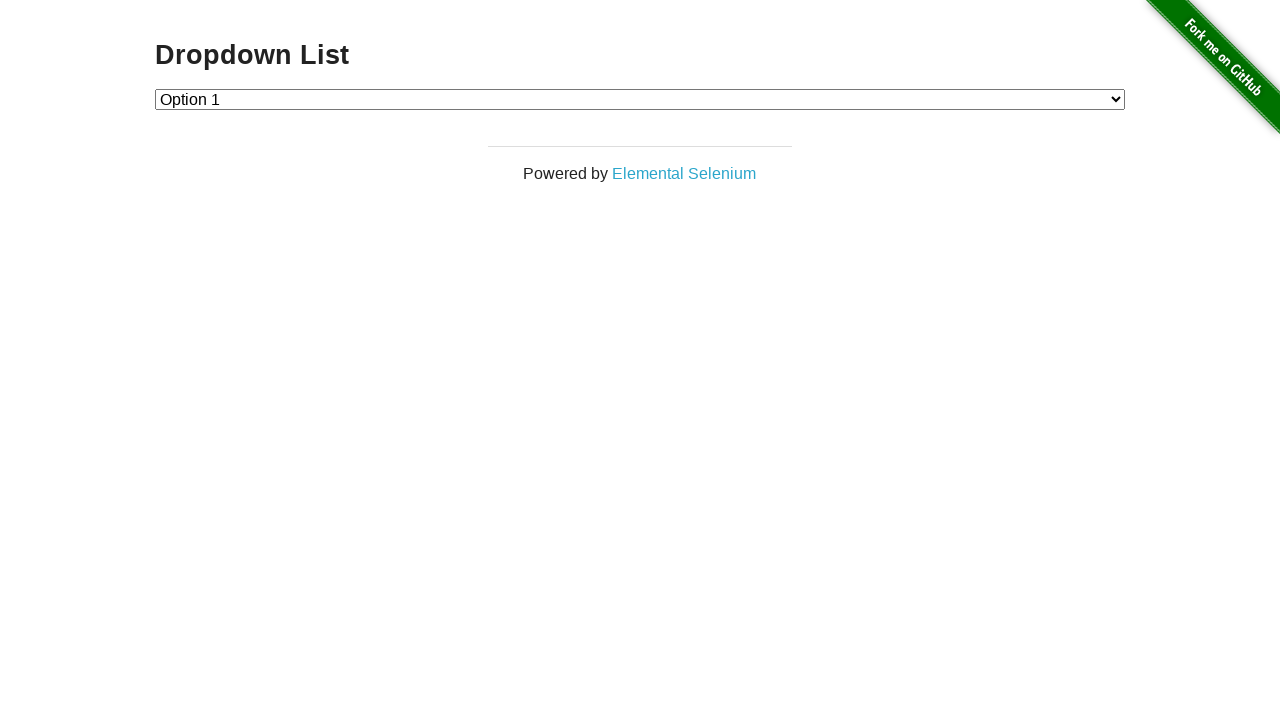

Navigated back to home page
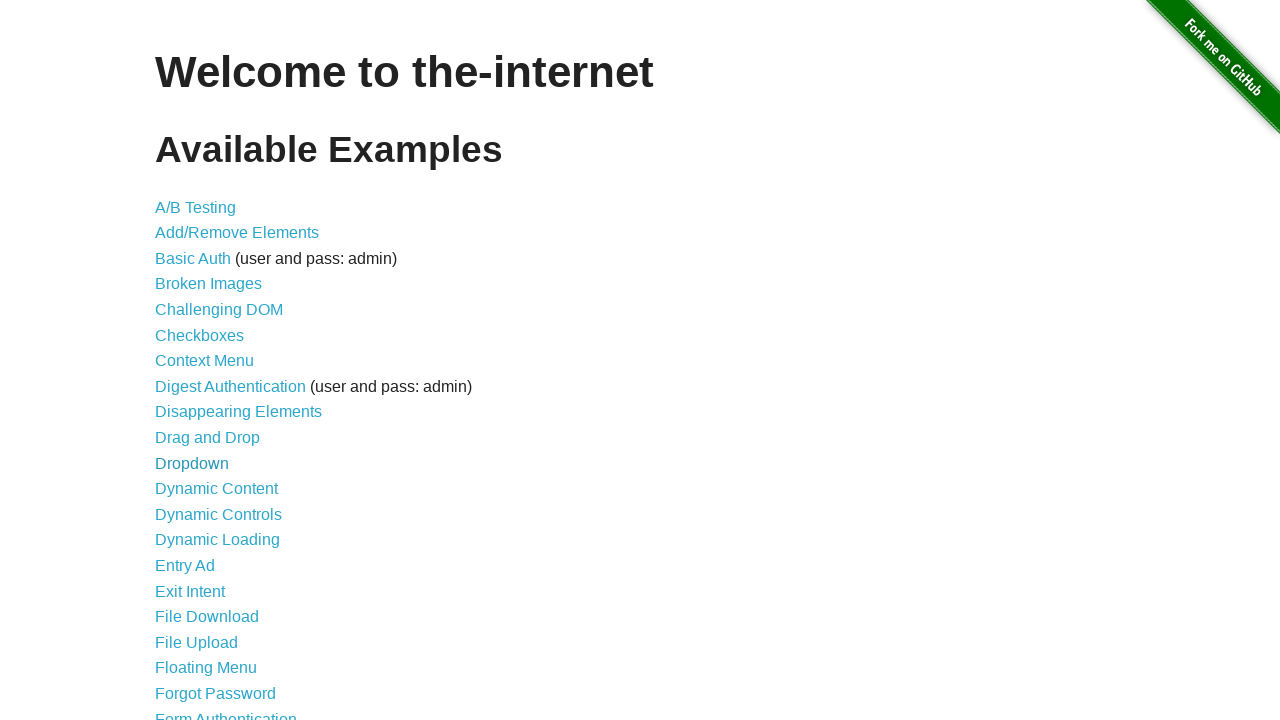

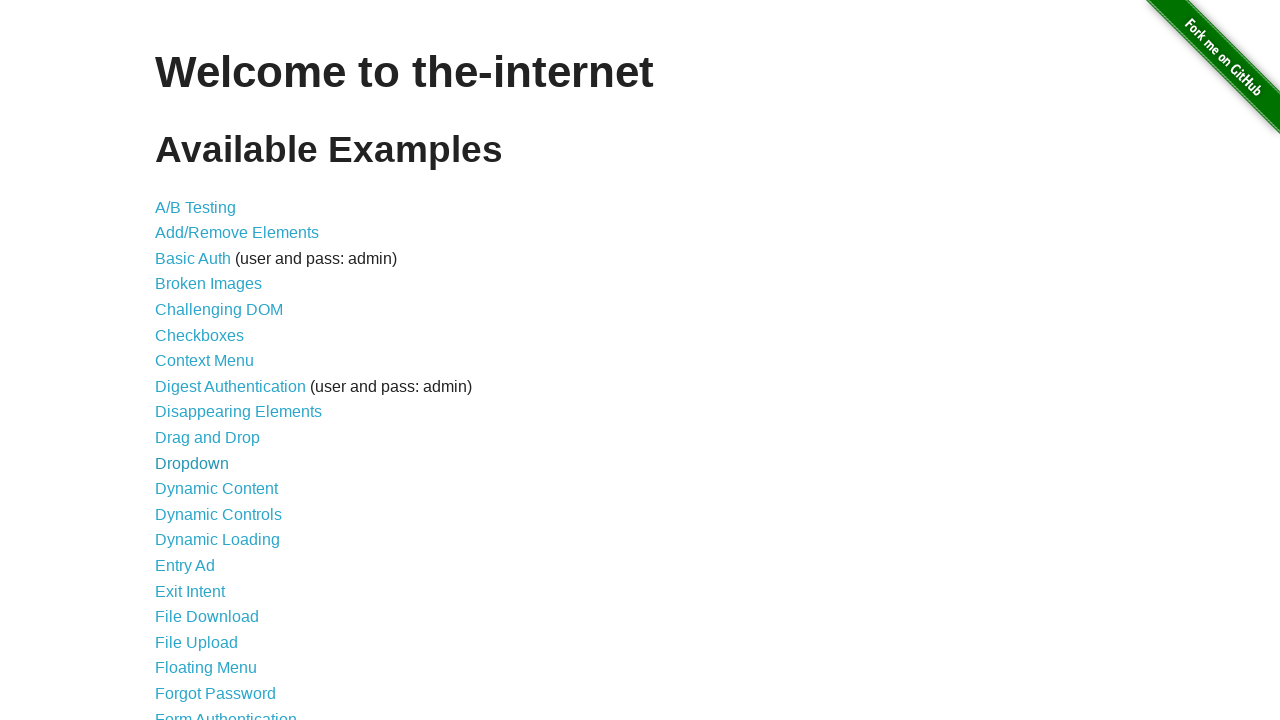